Simple test that navigates to testotomasyonu.com website

Starting URL: https://www.testotomasyonu.com

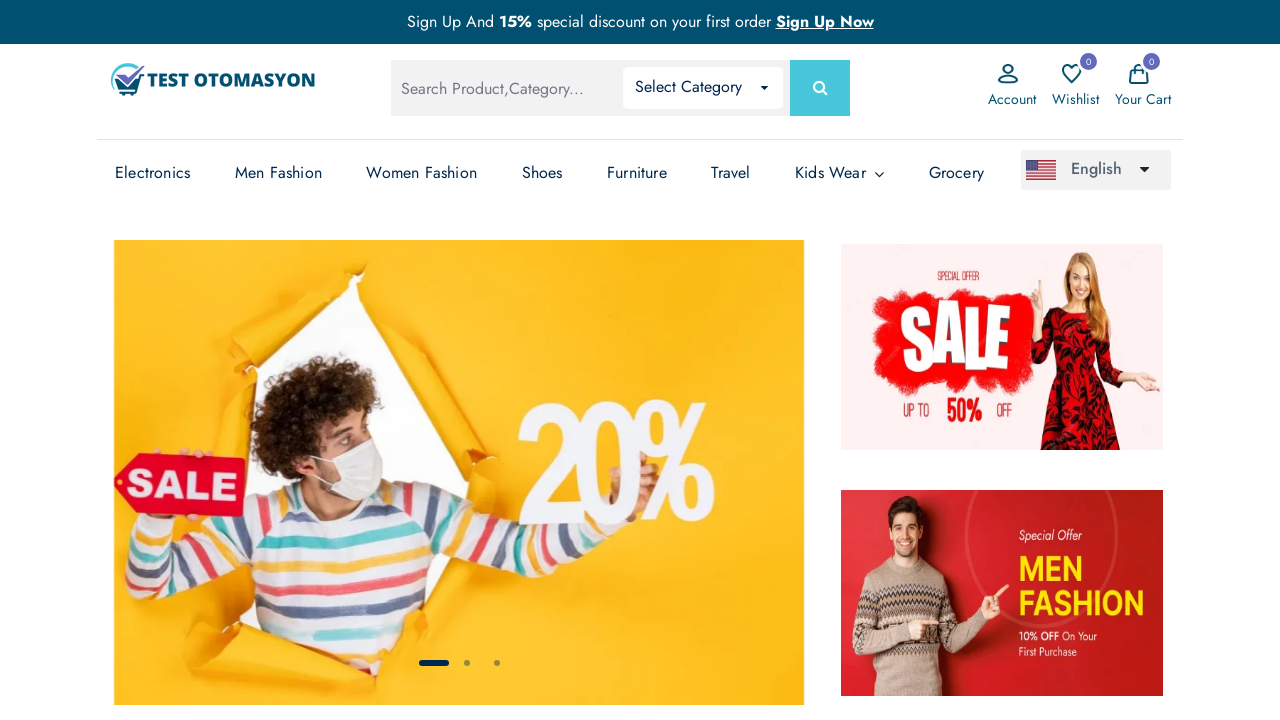

Waited for page to load with networkidle state on testotomasyonu.com
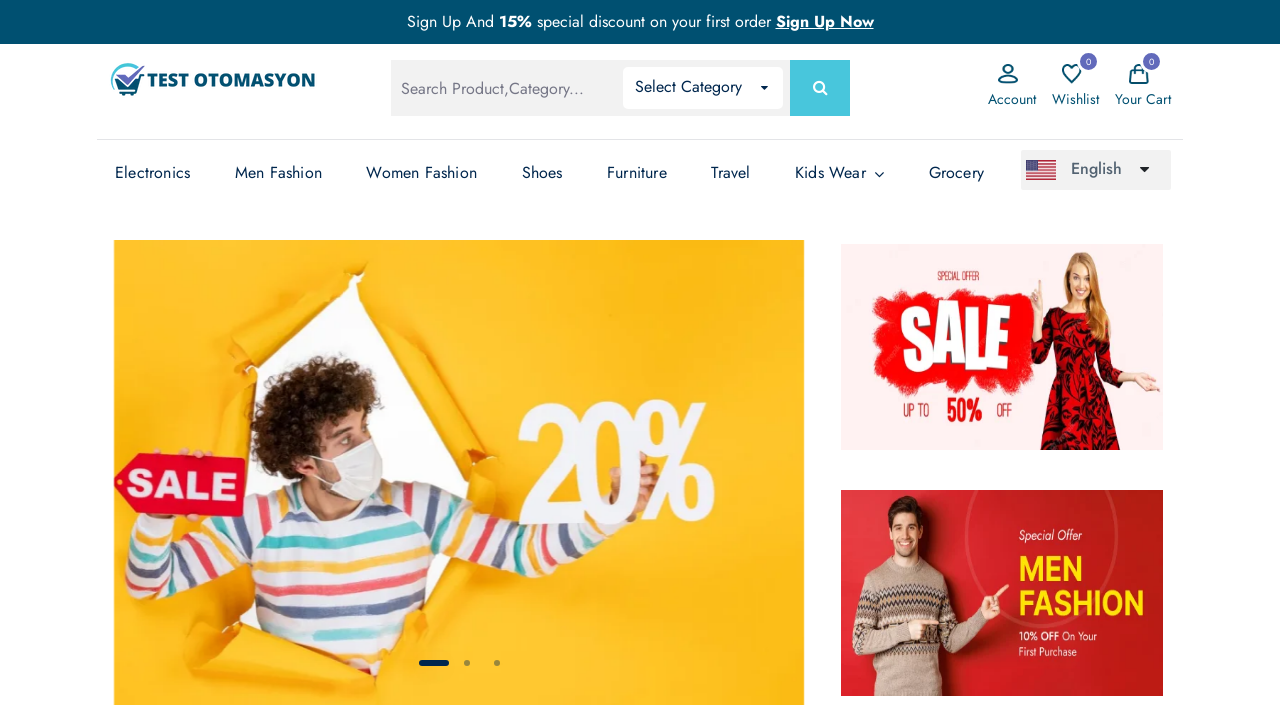

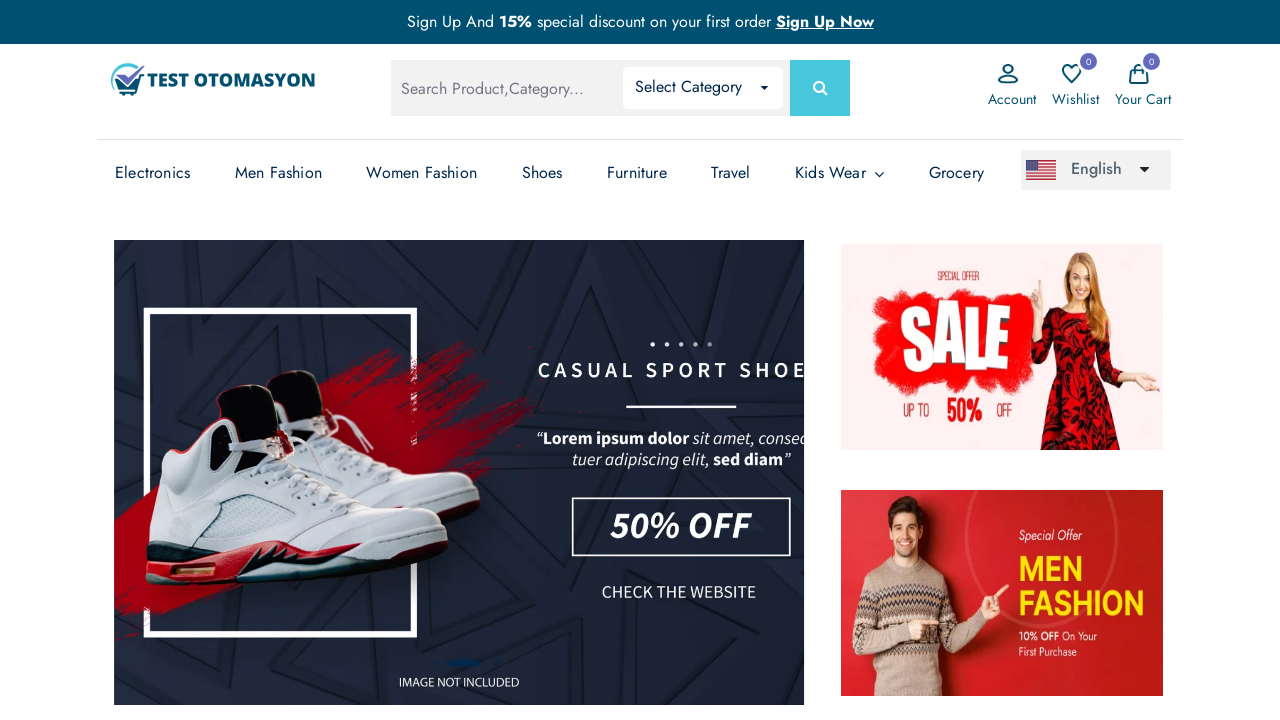